Tests drag and drop functionality using step-by-step actions (click and hold, move, release)

Starting URL: https://jqueryui.com/droppable/

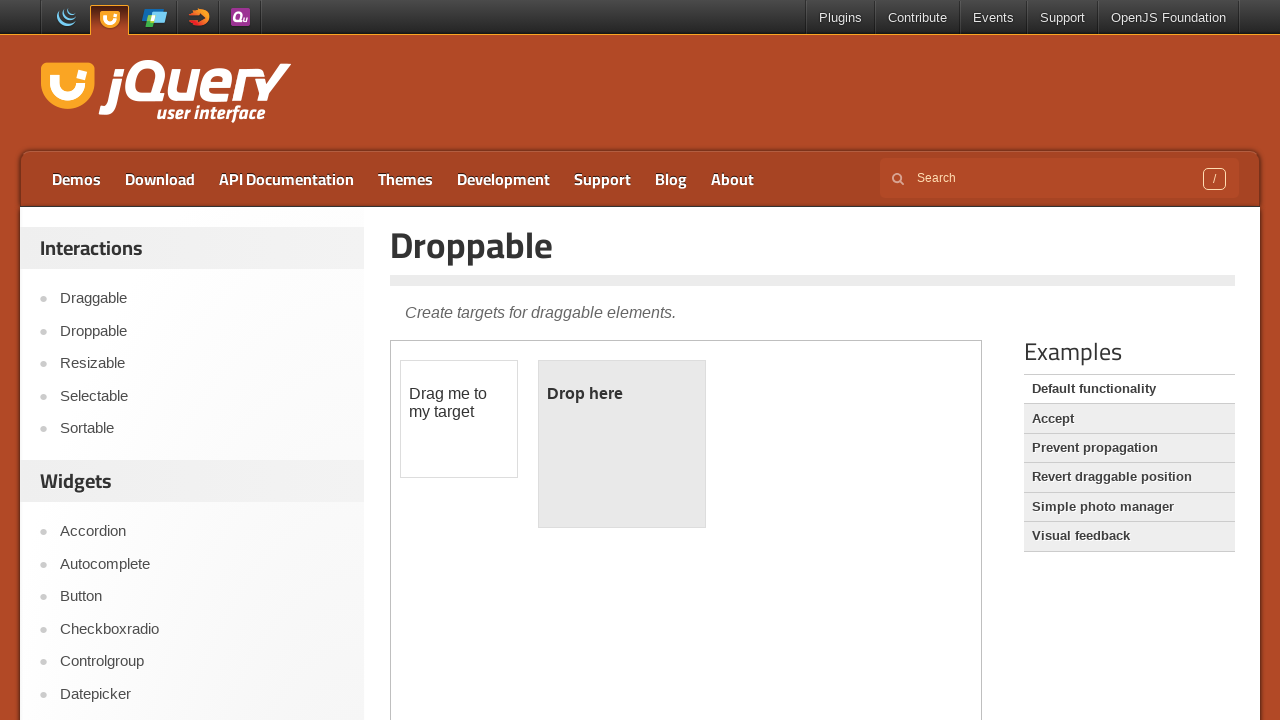

Located iframe containing drag and drop demo
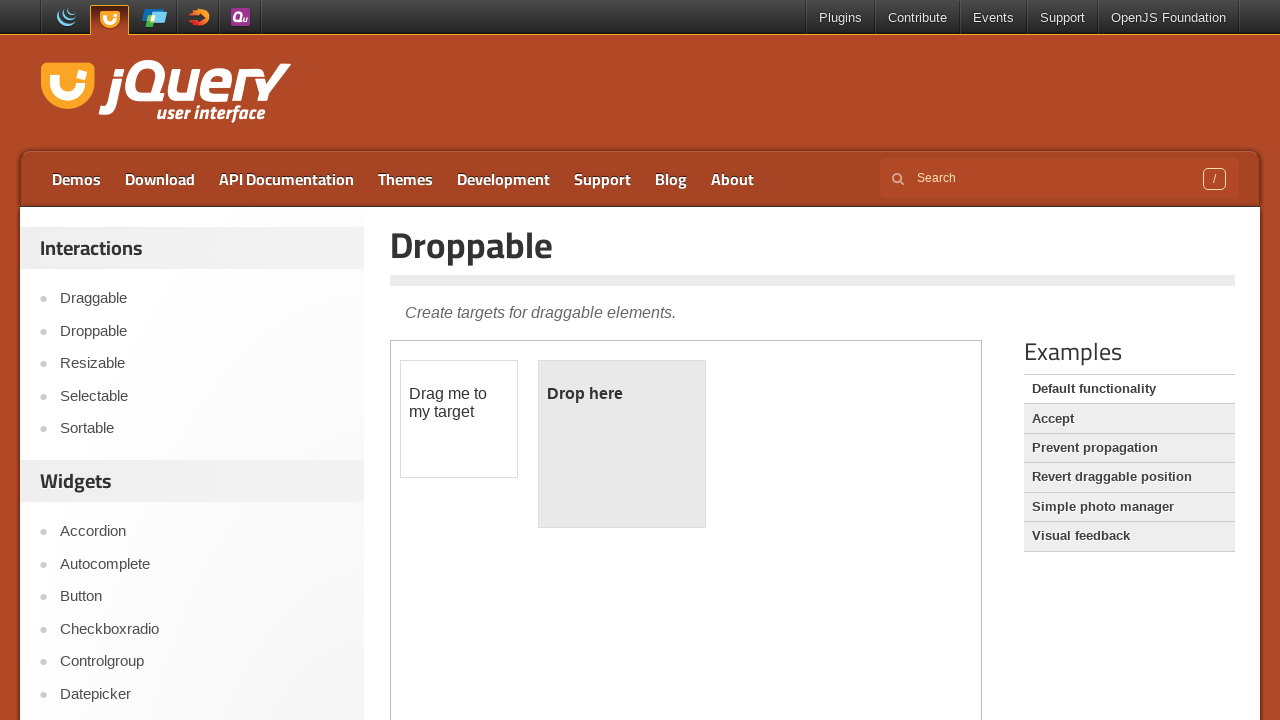

Located draggable source element
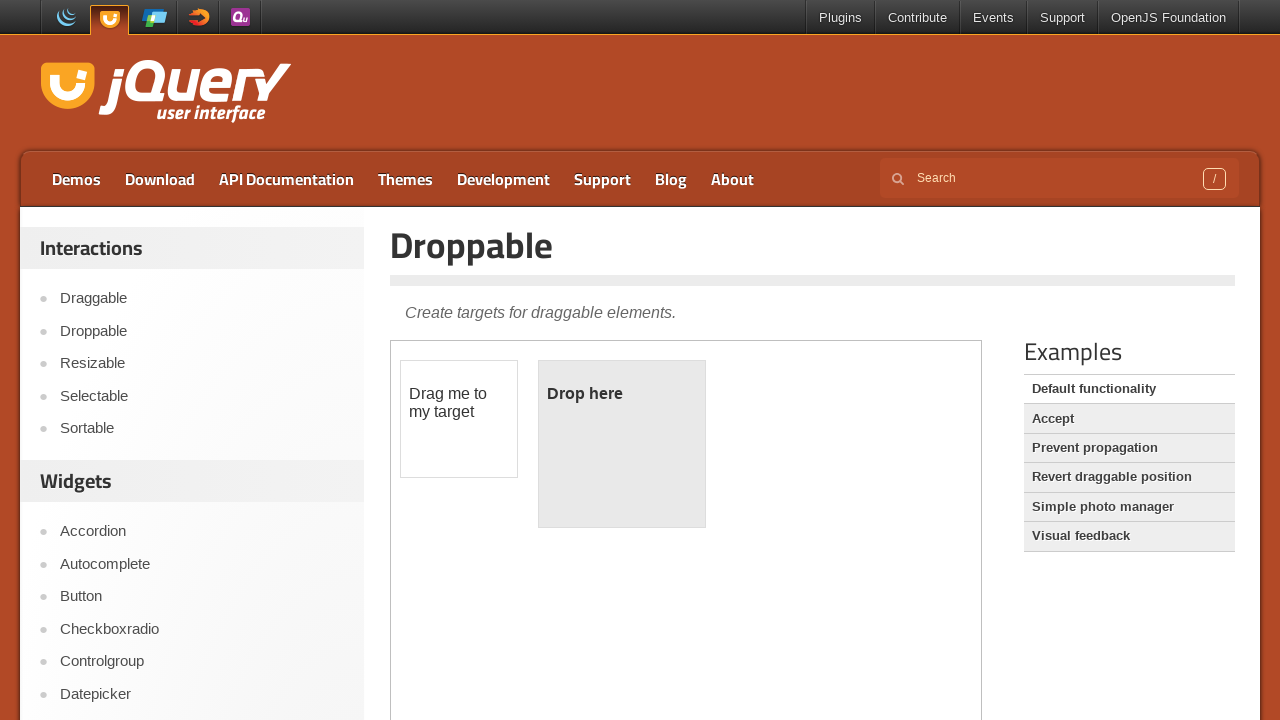

Located droppable target element
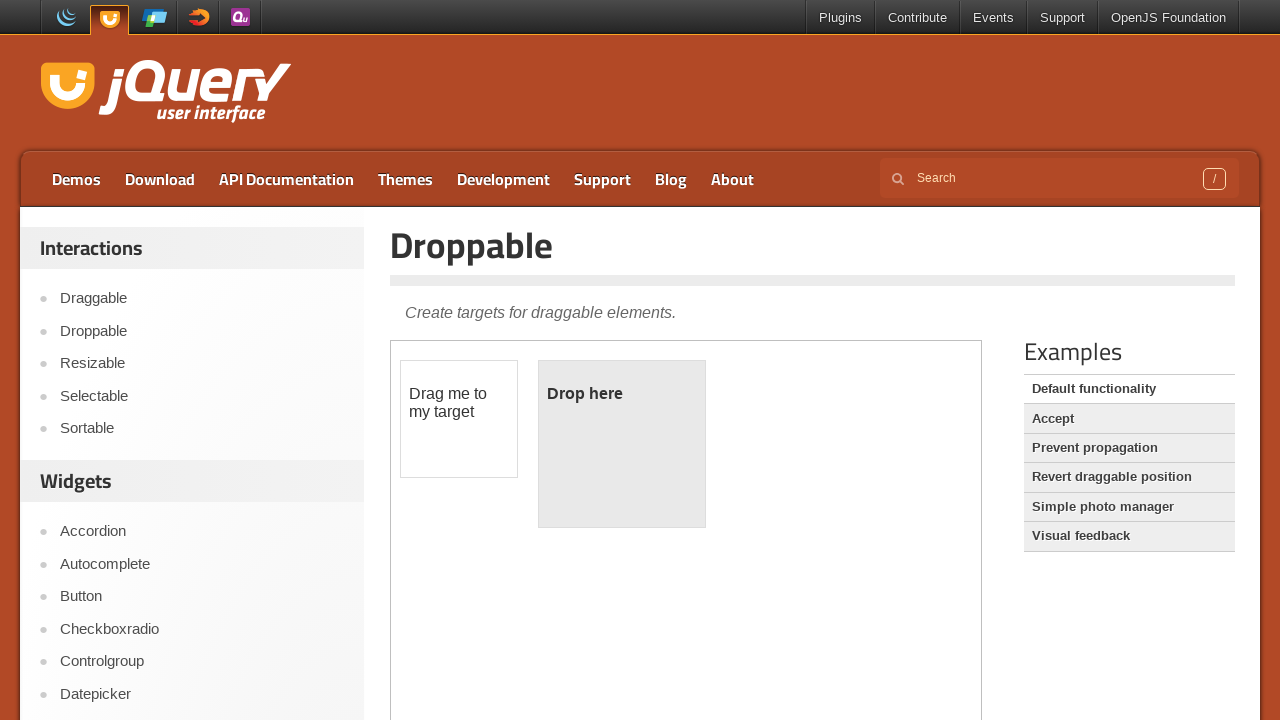

Performed drag and drop of draggable square to droppable area at (622, 444)
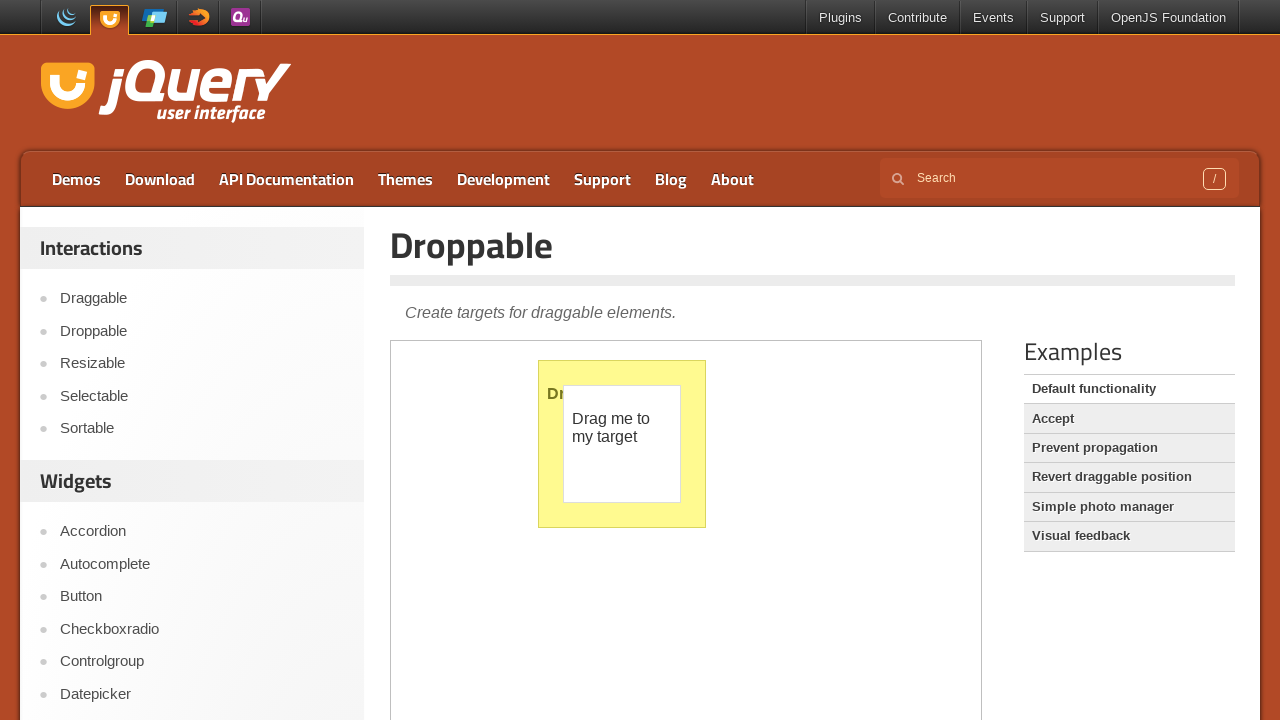

Retrieved text content from droppable area to verify drop success
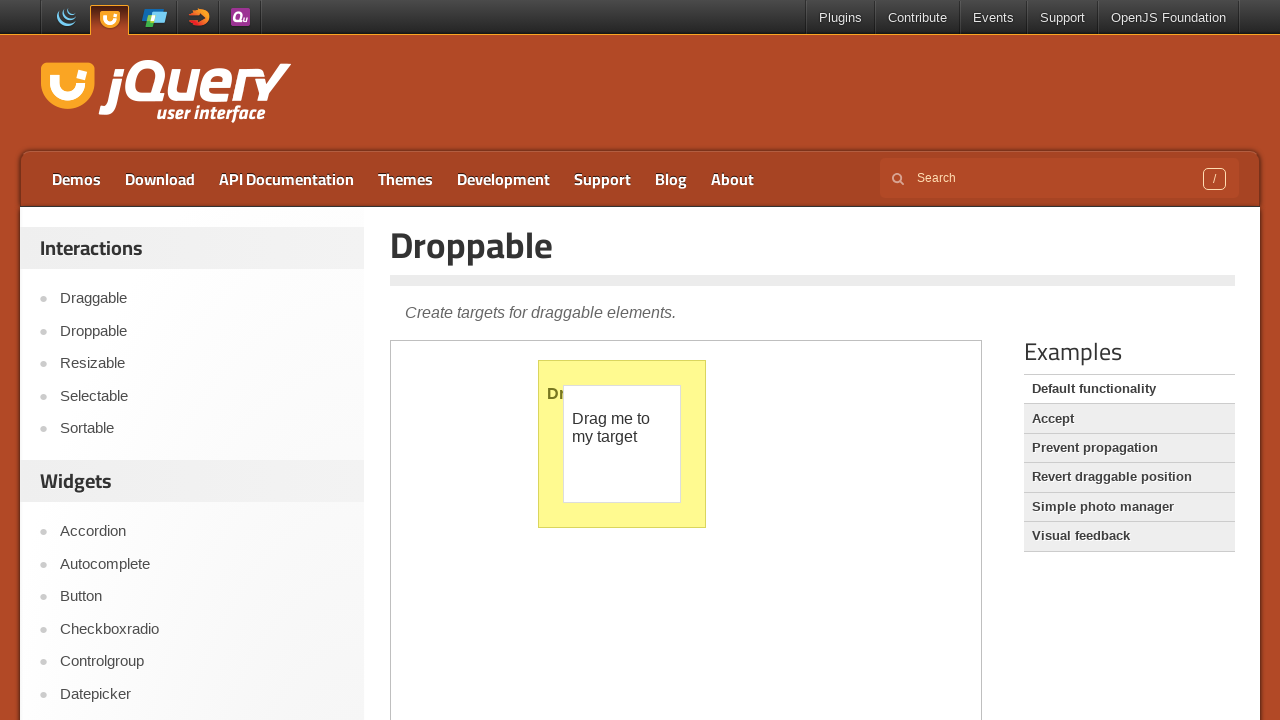

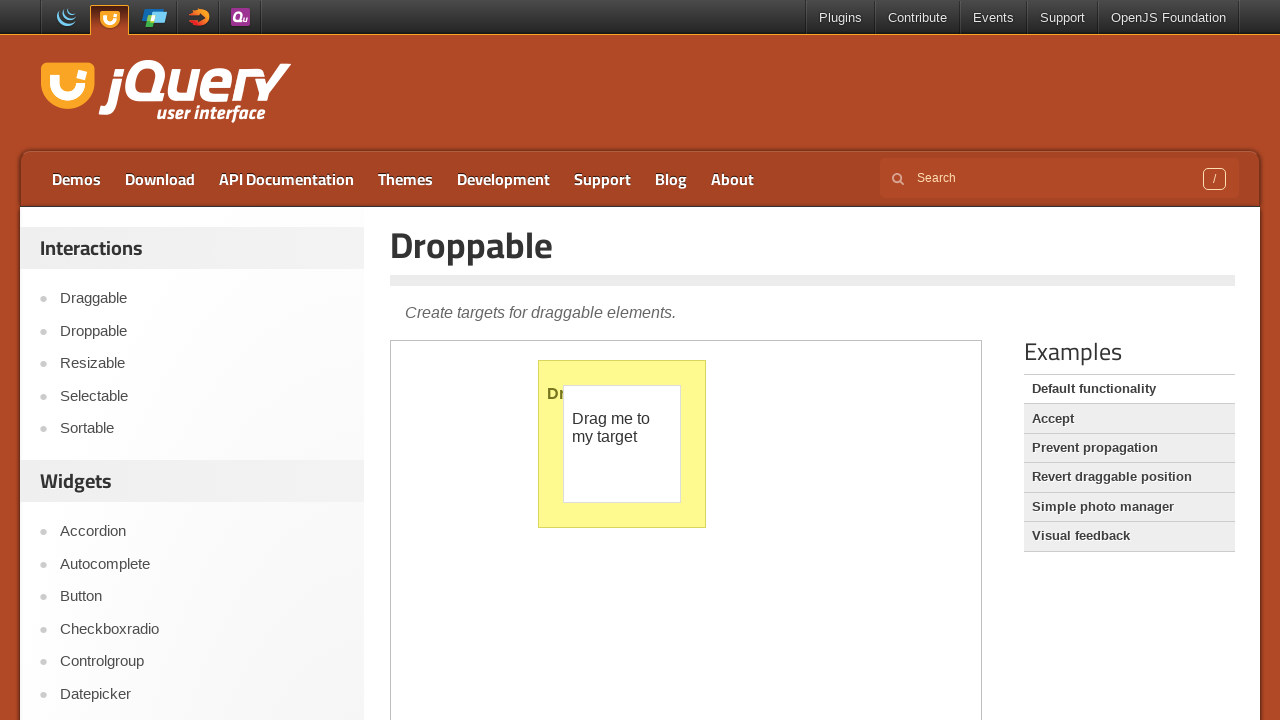